Locates elements on the DemoQA homepage using various XPath expressions and verifies they can be found

Starting URL: https://demoqa.com/

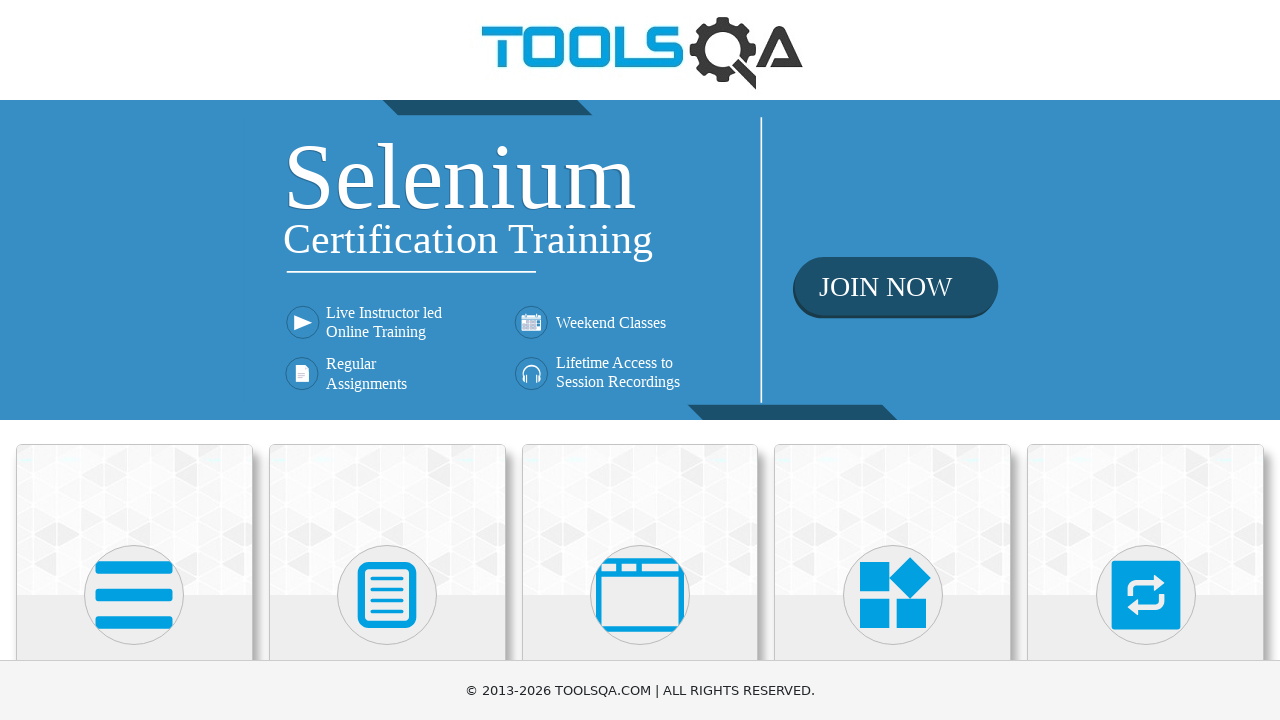

Navigated to DemoQA homepage
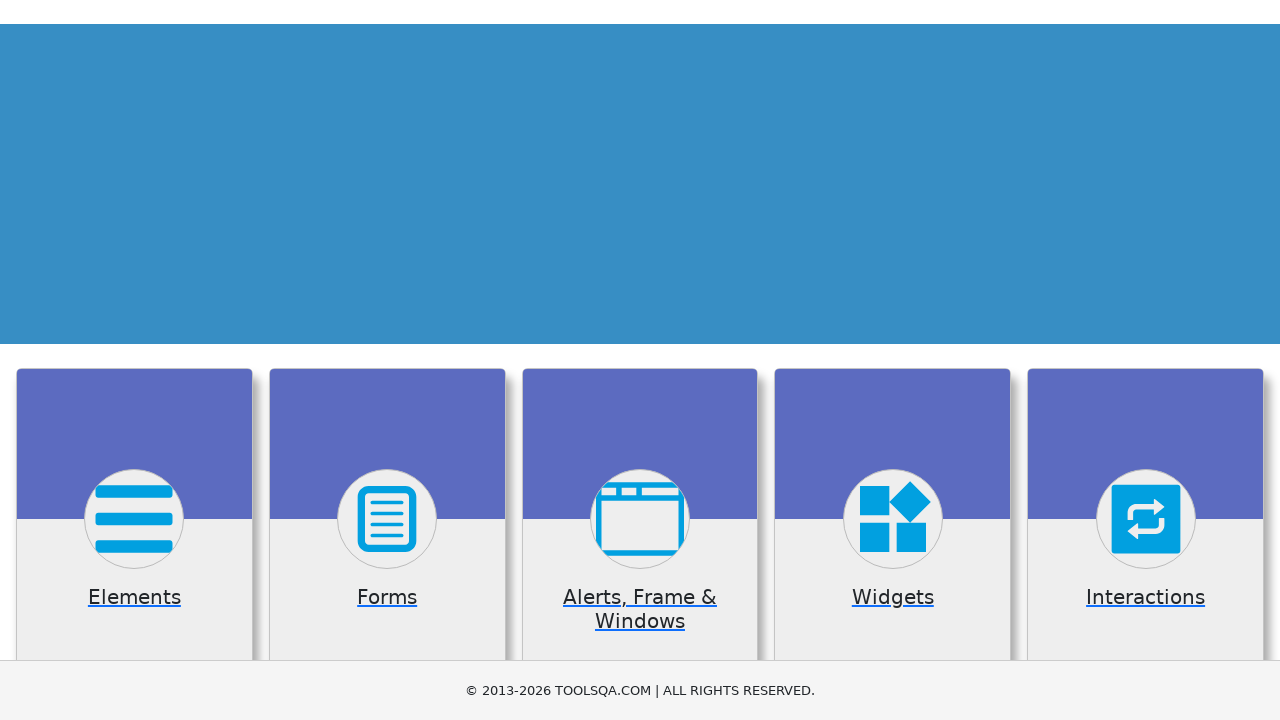

Located first h5 element within div using XPath
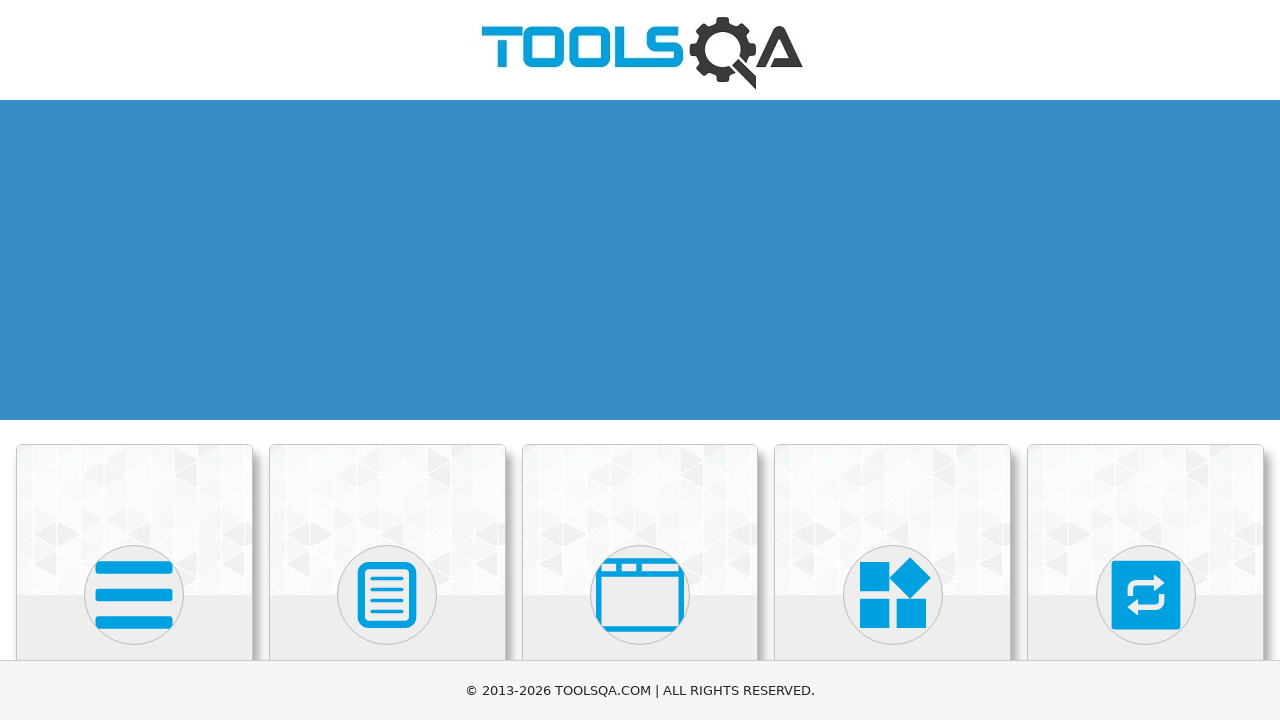

Located element with text 'Elements' using XPath
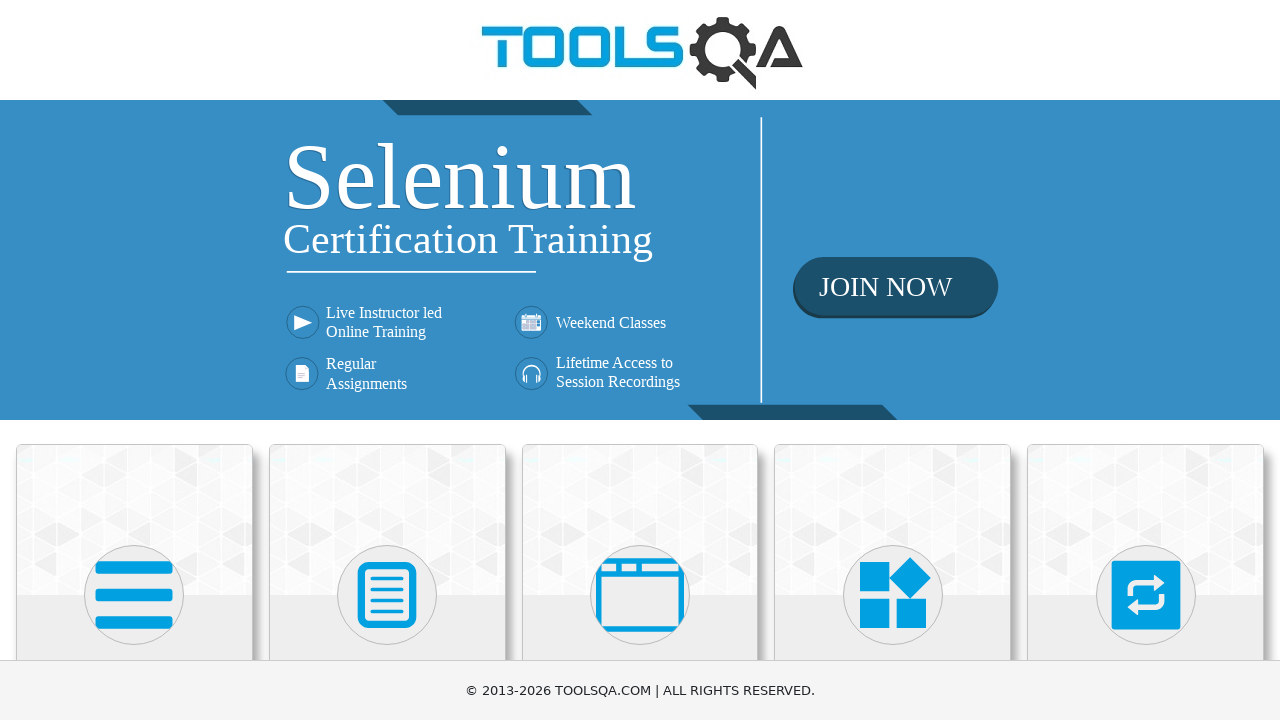

Located h5 element within card-body div using XPath
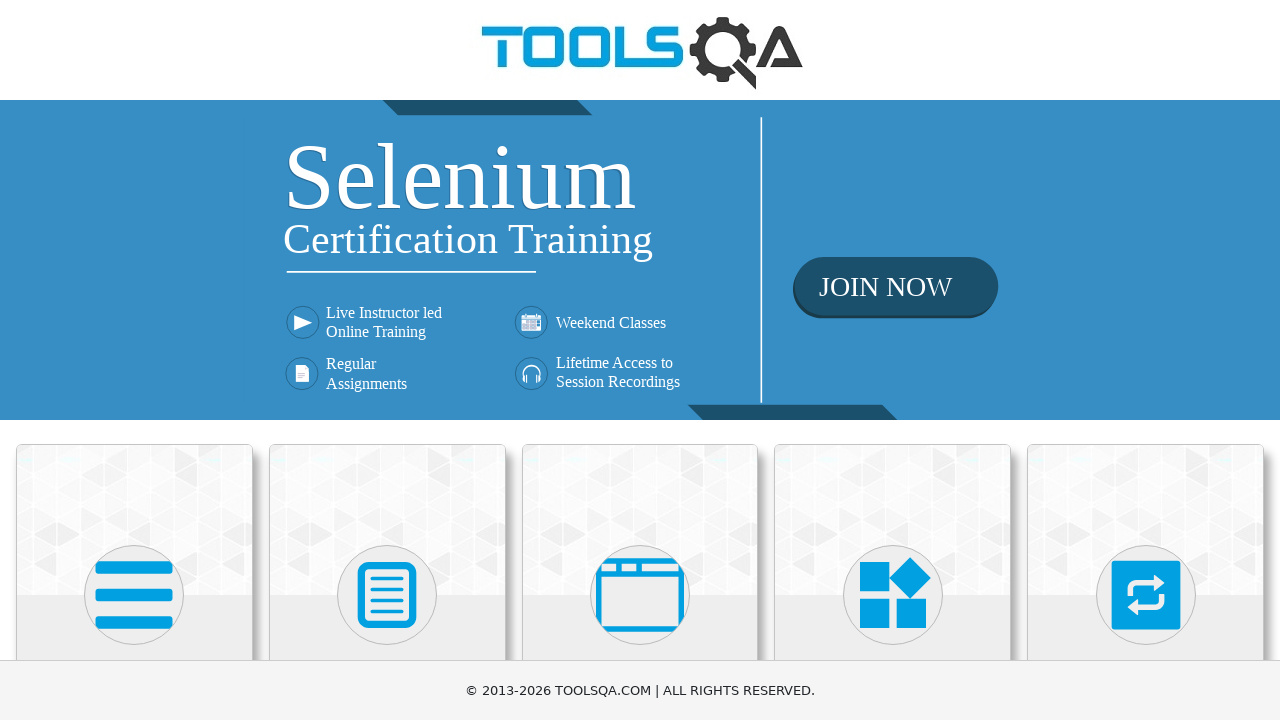

Located h5 element within div with class attribute using XPath
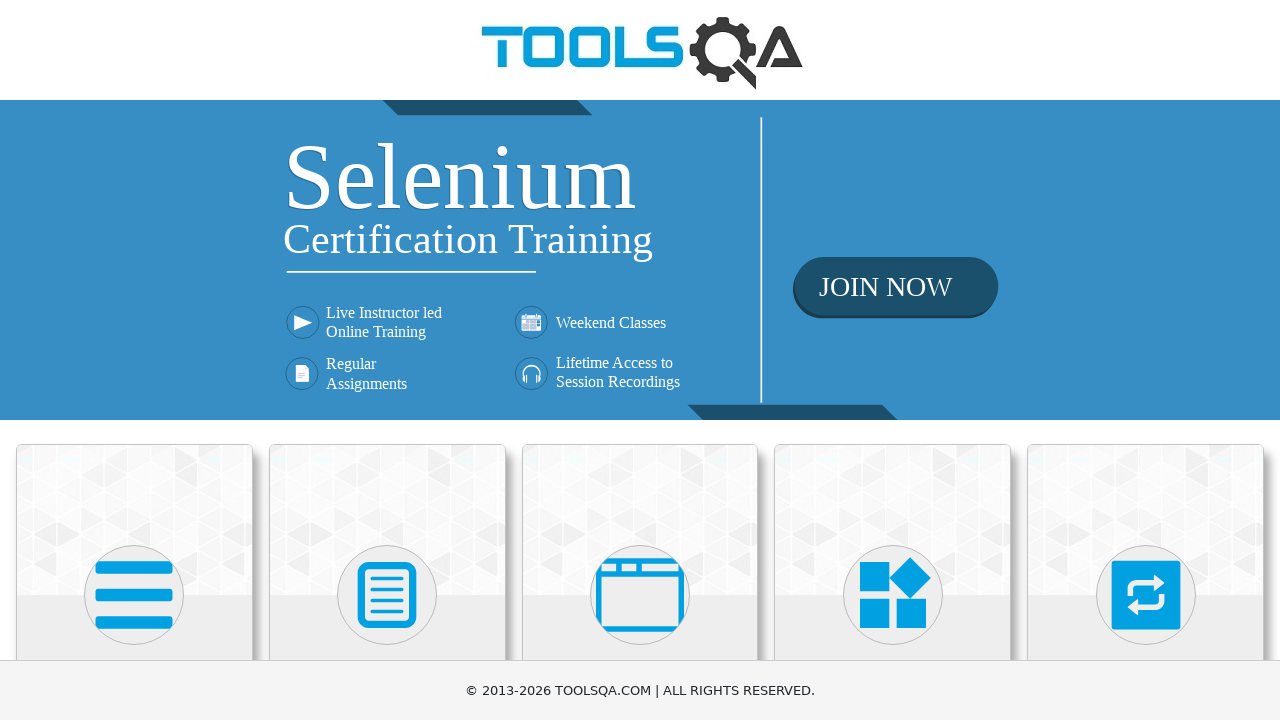

Located h5 element using parent-sibling XPath expression
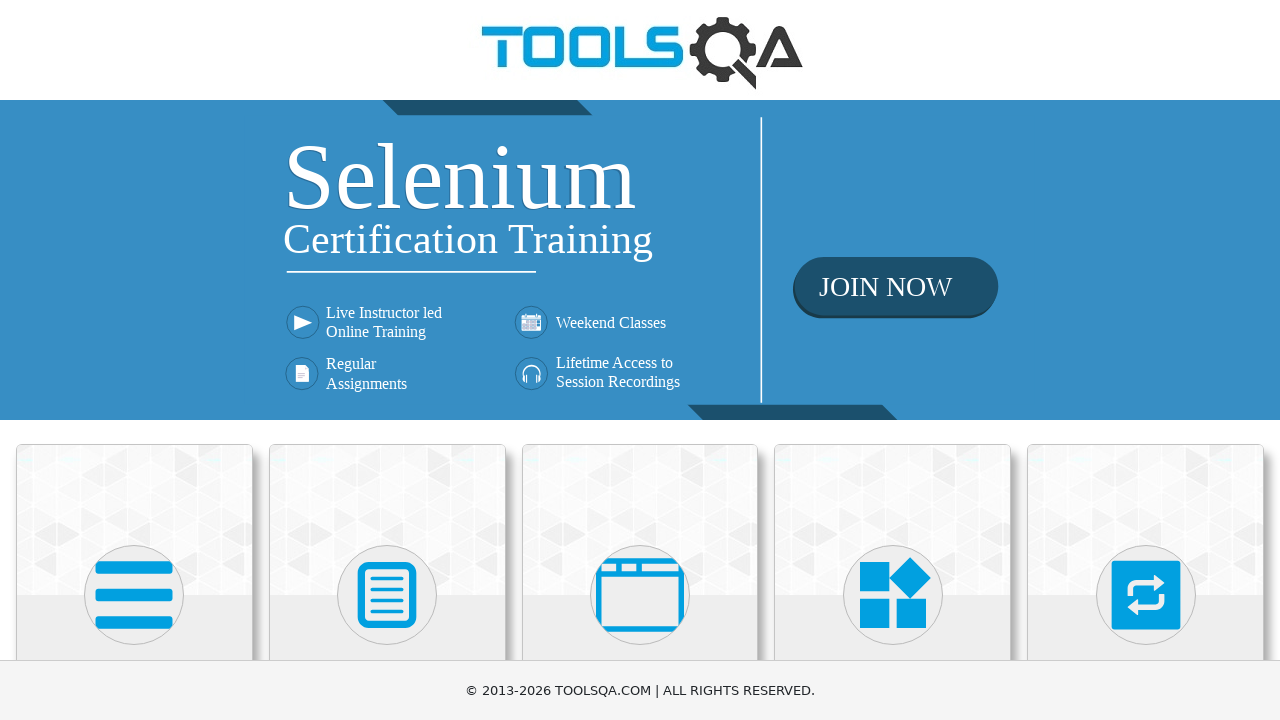

Verified that h5 elements within divs are present on the page
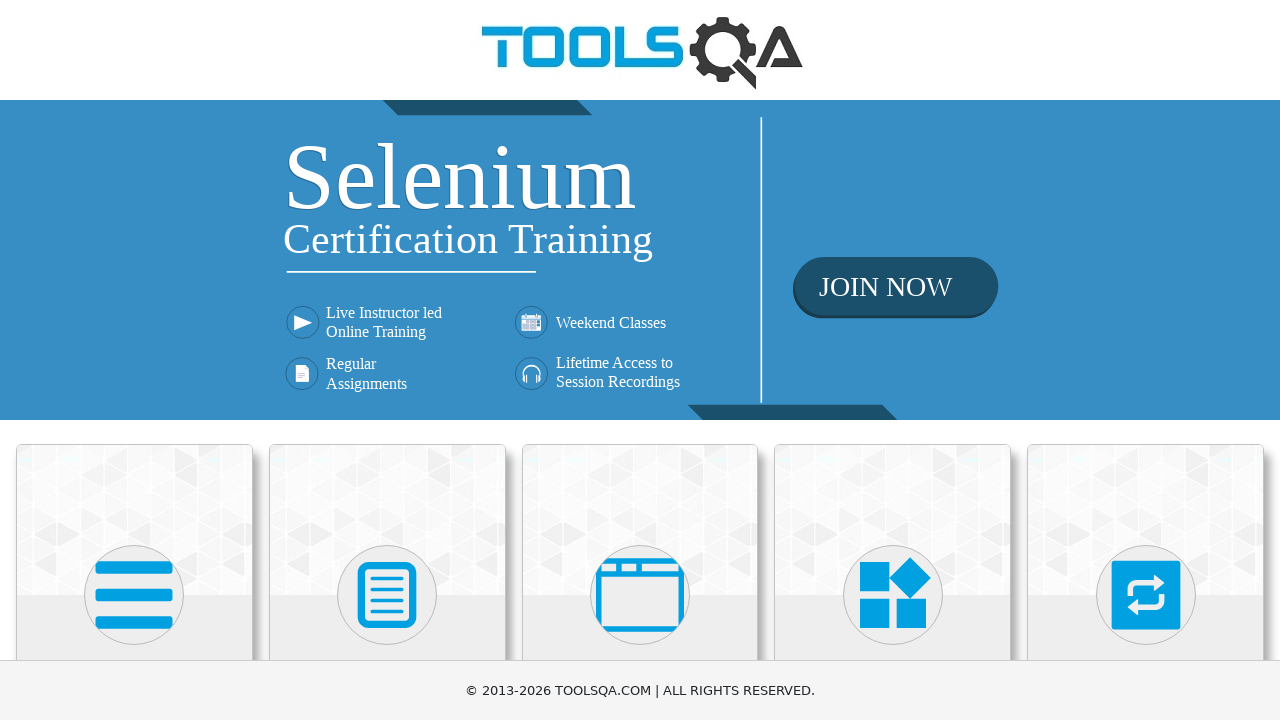

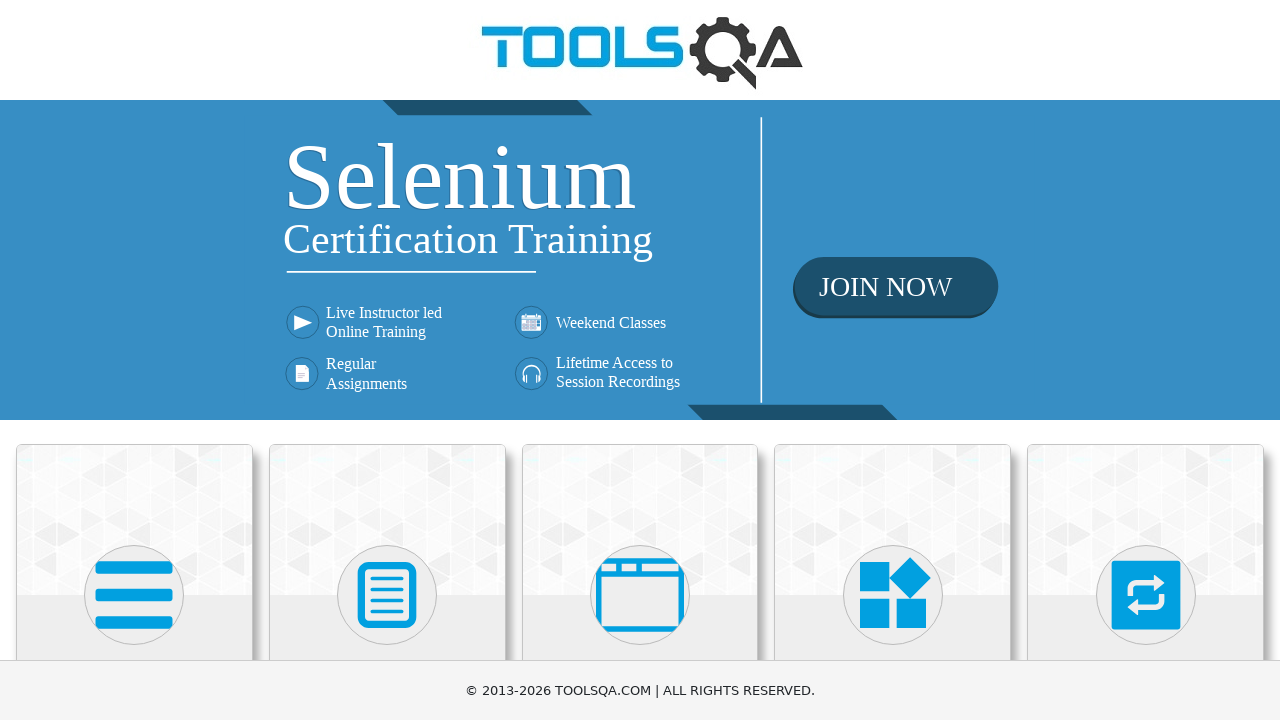